Tests switching the website language to Russian by clicking the language dropdown and selecting the Russian option, then verifying the page title displays in Russian

Starting URL: https://skarb.foxminded.ua/

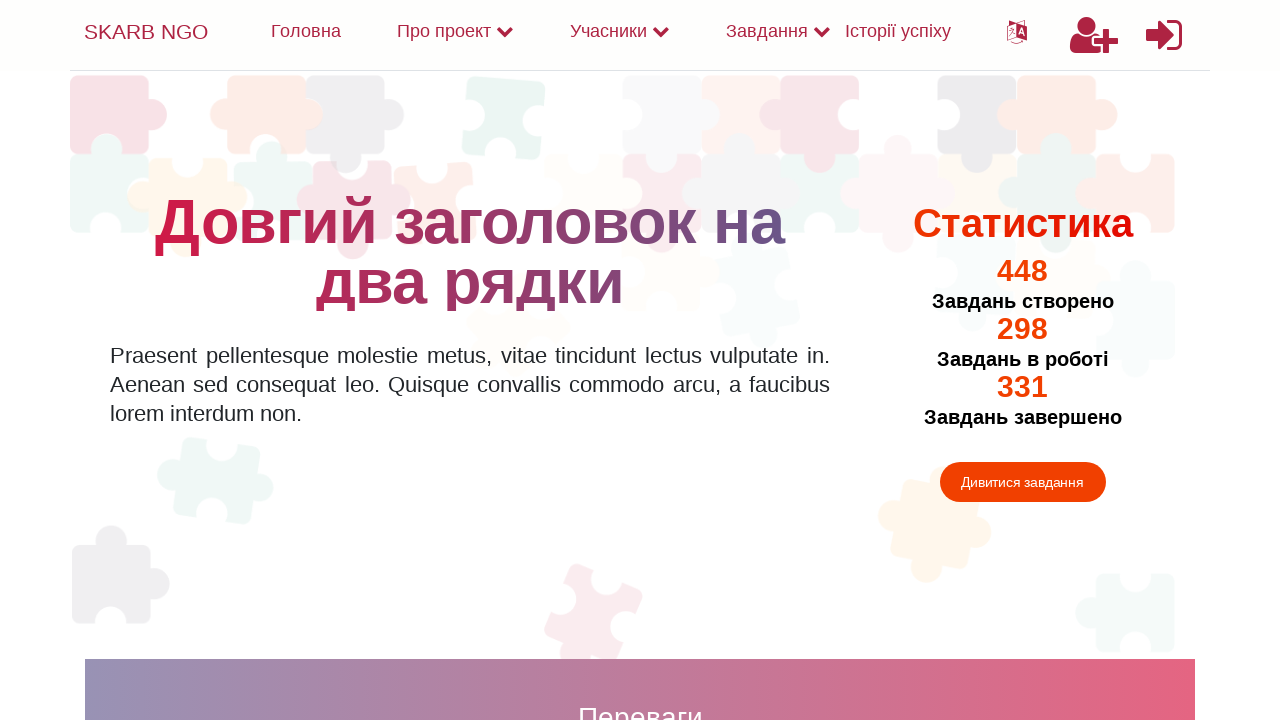

Clicked language dropdown to open language options at (1017, 32) on #langDropdown
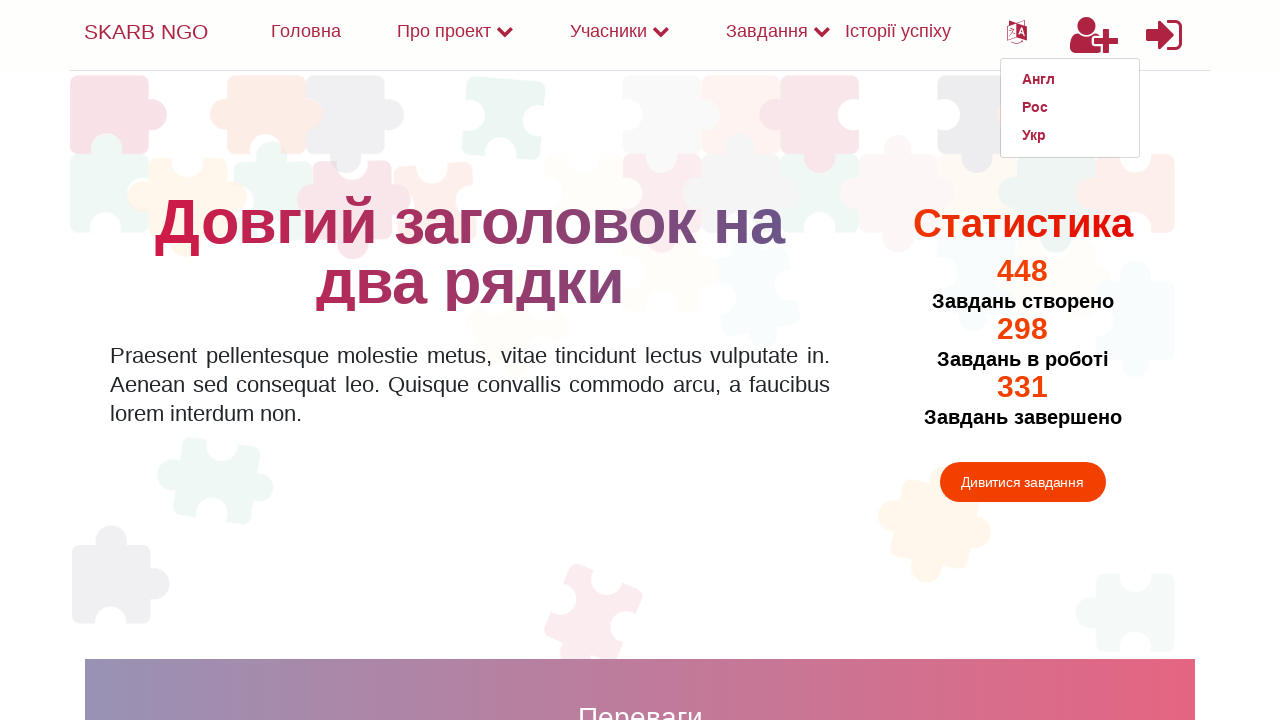

Located dropdown items
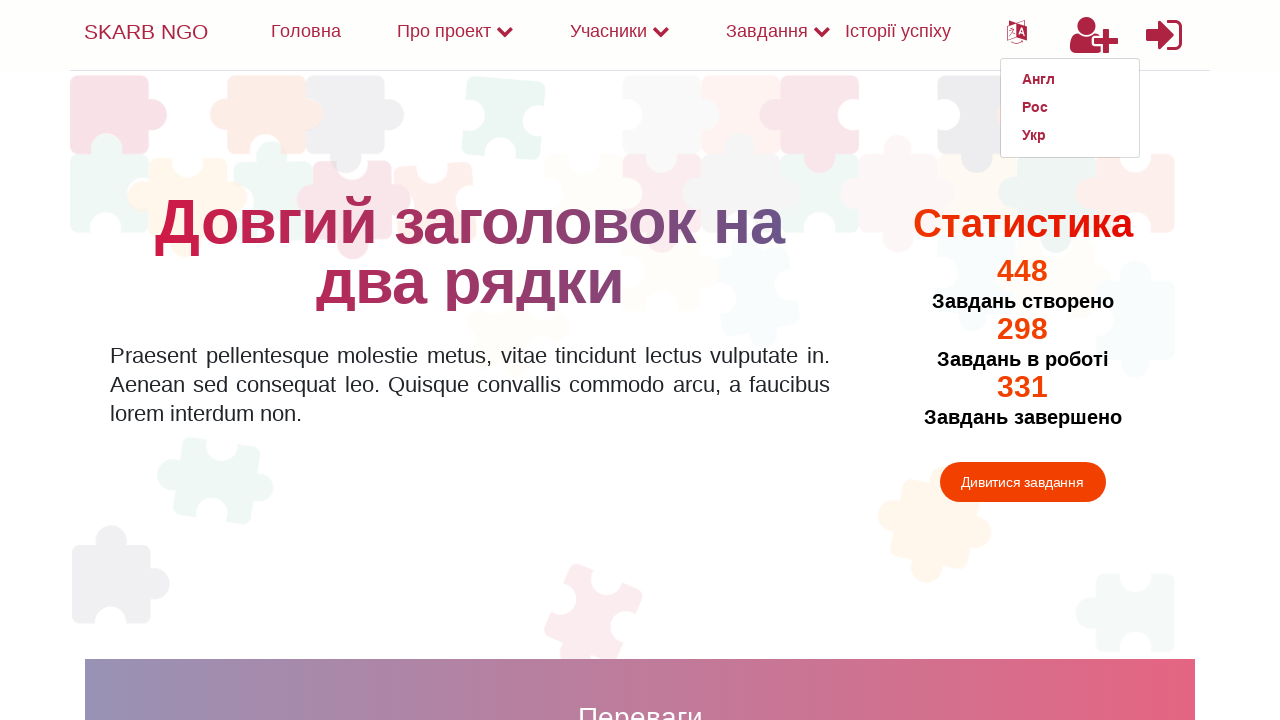

Clicked Russian language option in dropdown at (1070, 108) on a.dropdown-item.link >> nth=11
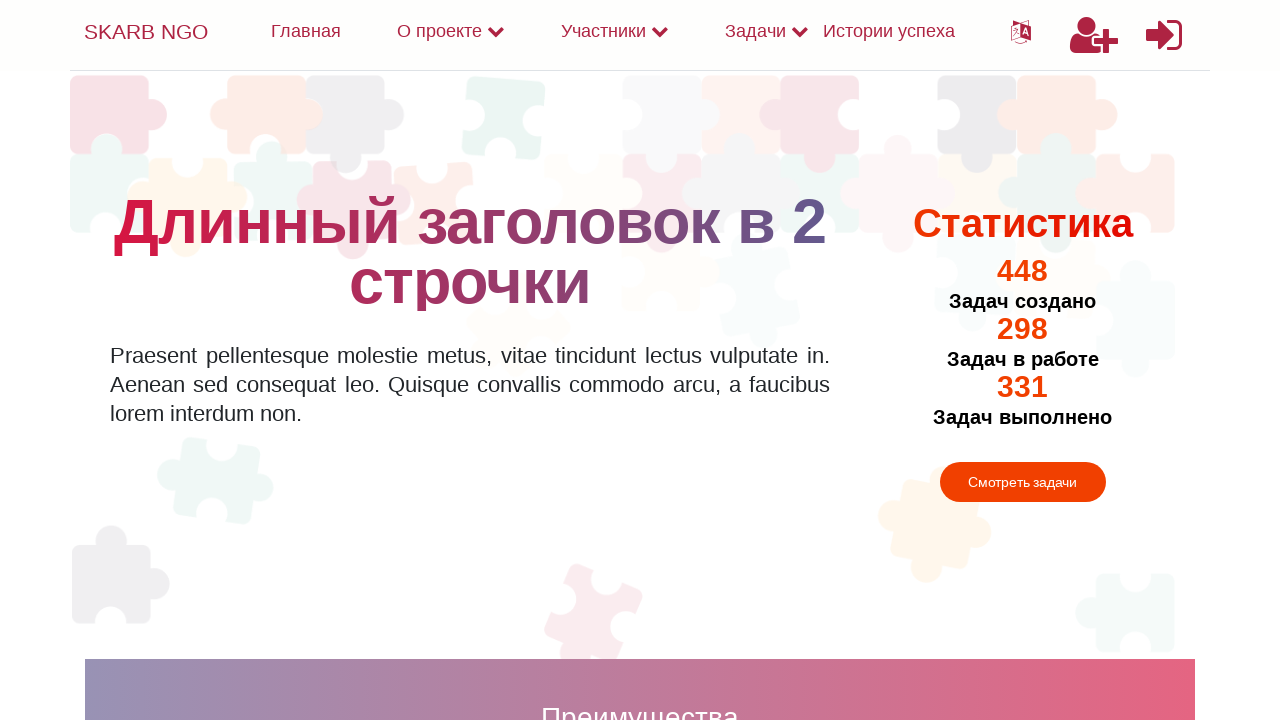

Page updated with Russian language - info_title element loaded
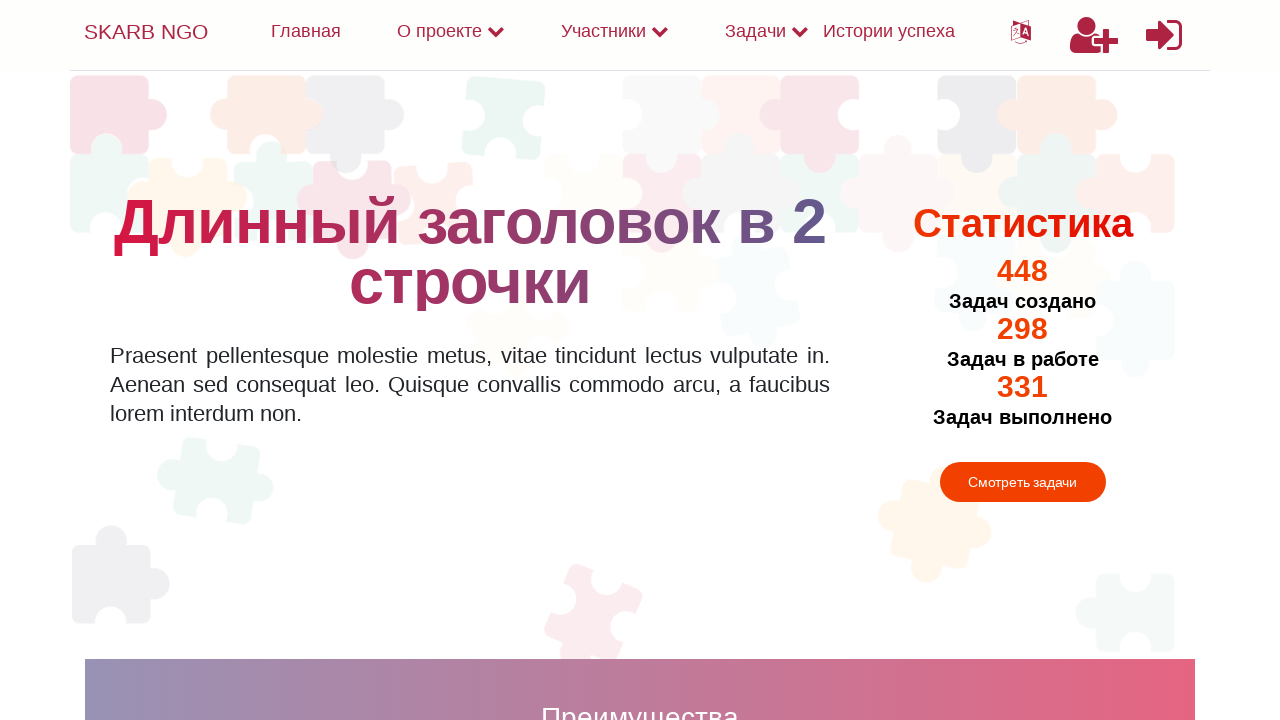

Located page title element
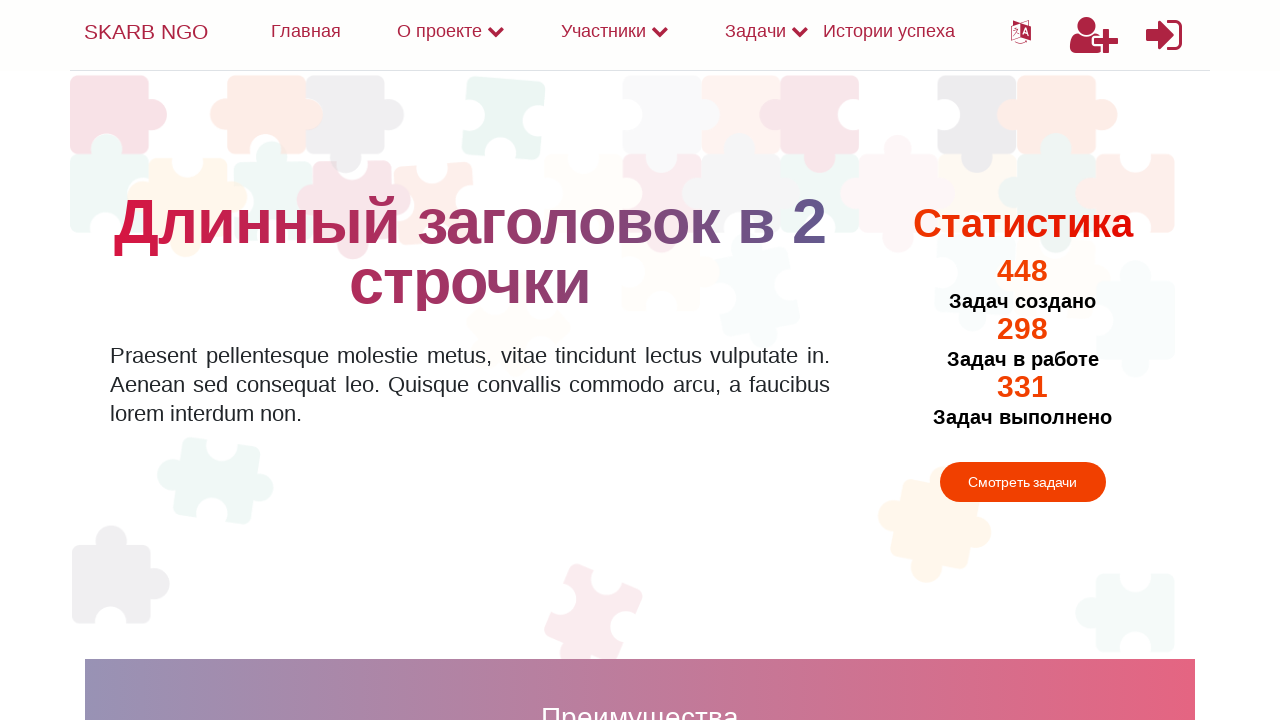

Verified page title displays correctly in Russian: 'Длинный заголовок в 2 строчки'
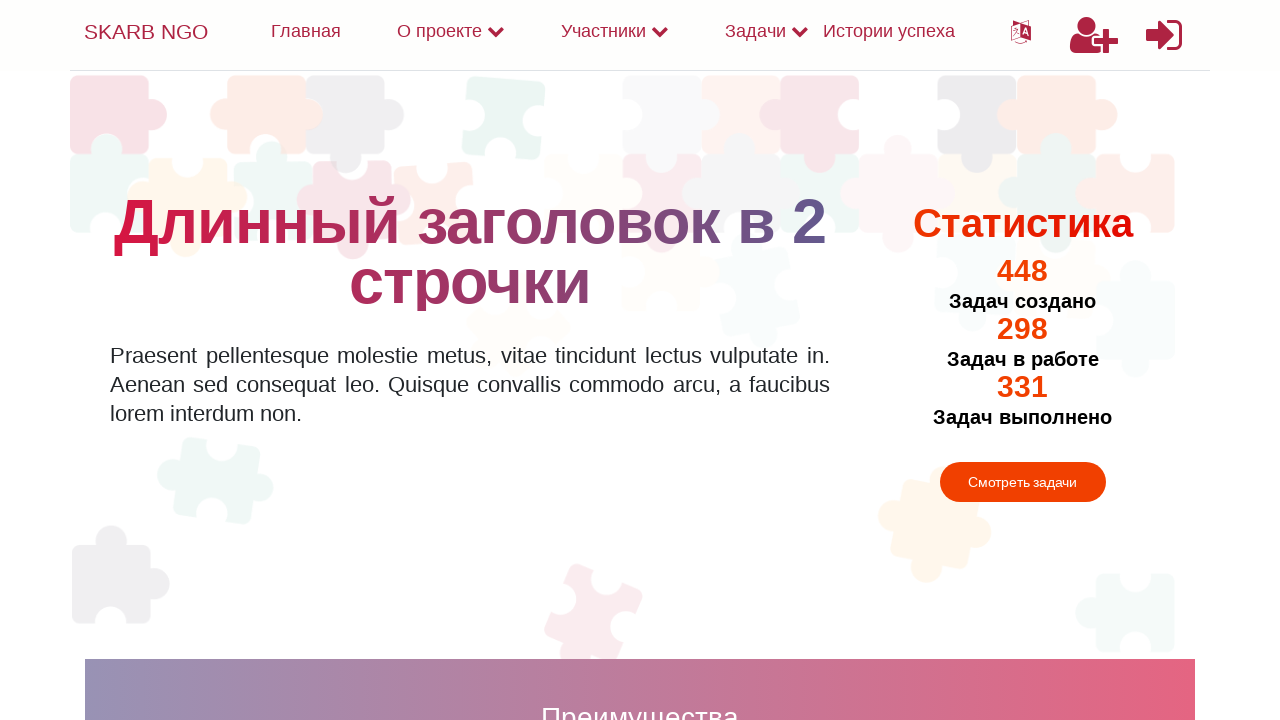

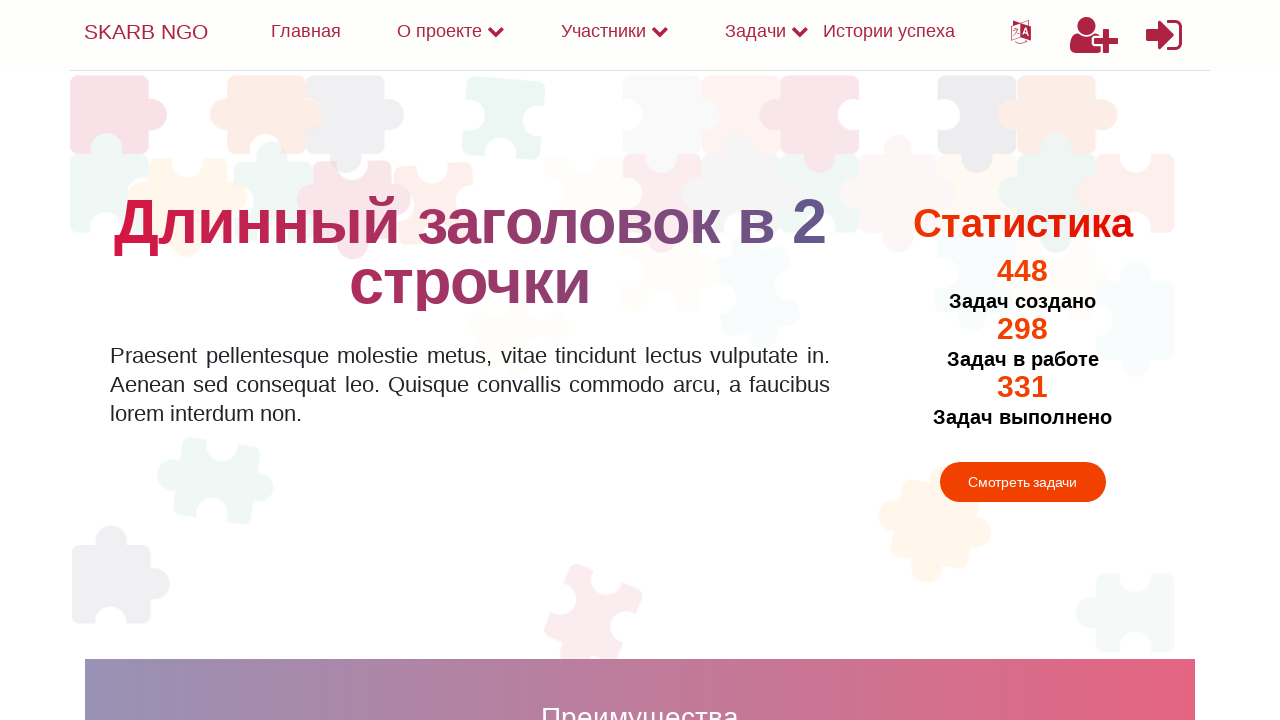